Tests mouse interaction actions including right-click, double-click on buttons, and mouse hover on a navigation element across two different websites

Starting URL: https://demoqa.com/buttons

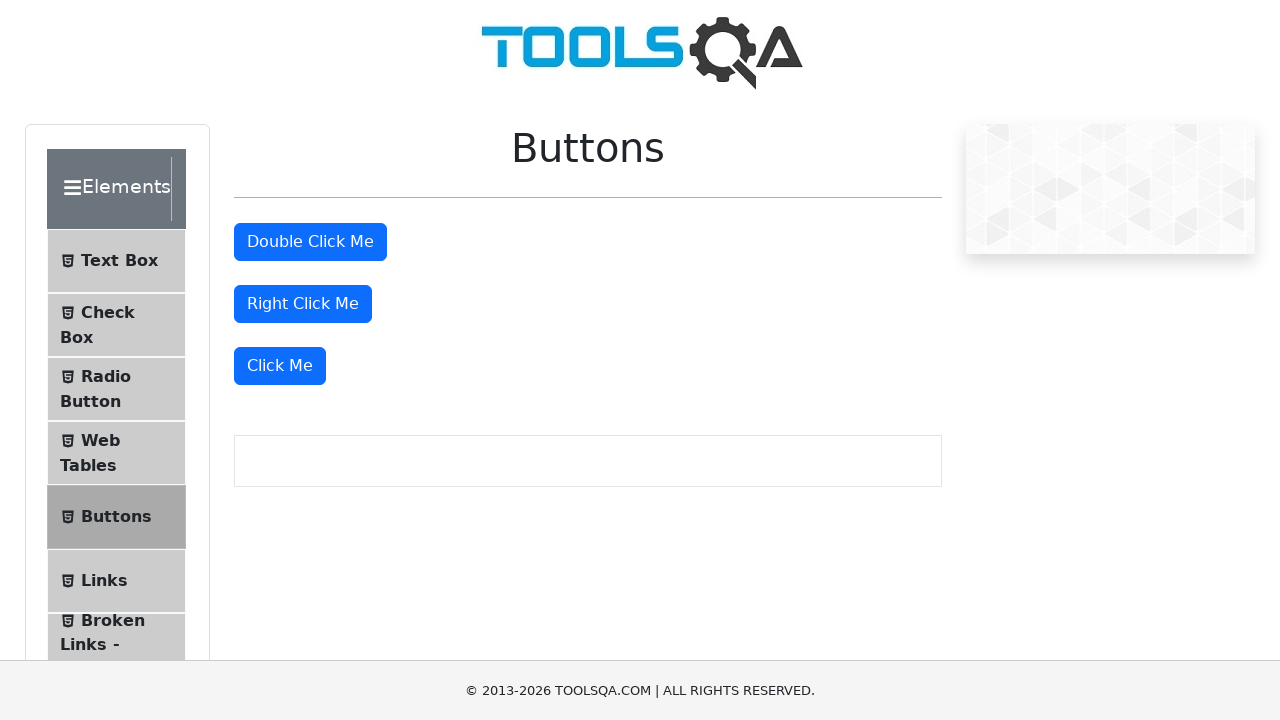

Scrolled down the page by 5000 pixels
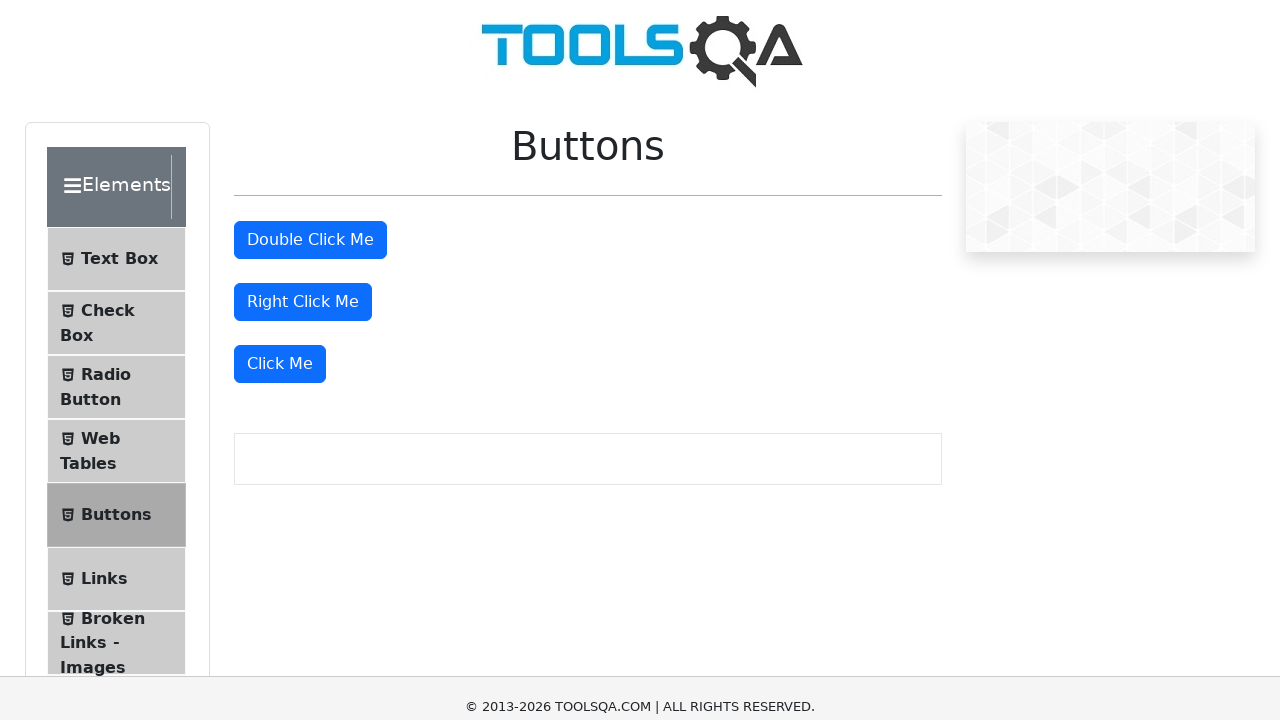

Waited 2 seconds for page to settle
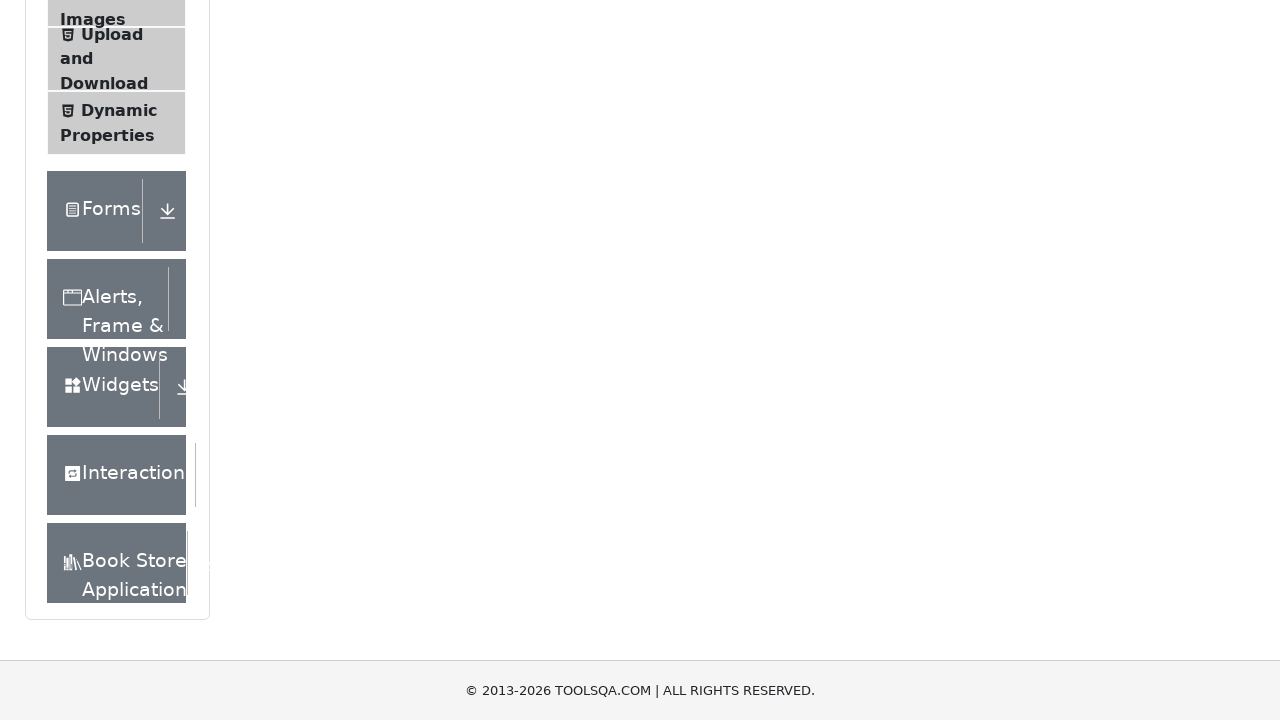

Located right-click button element
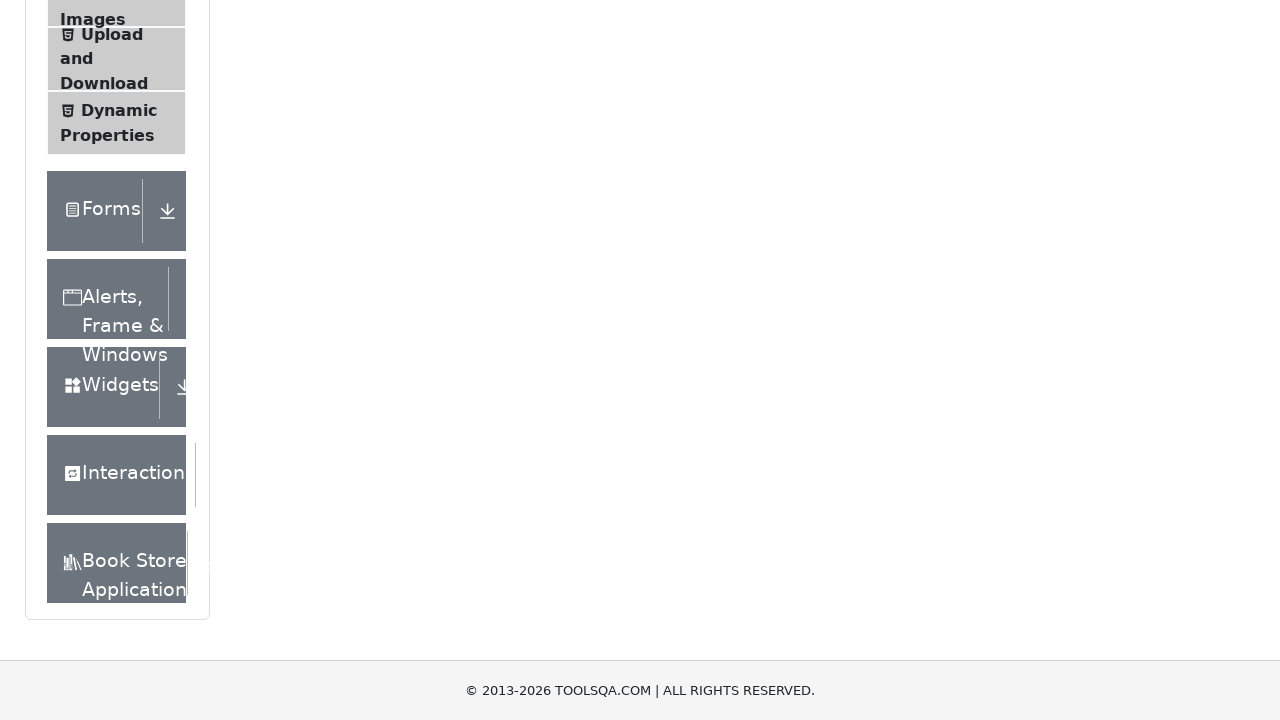

Performed right-click action on the button at (303, 304) on #rightClickBtn
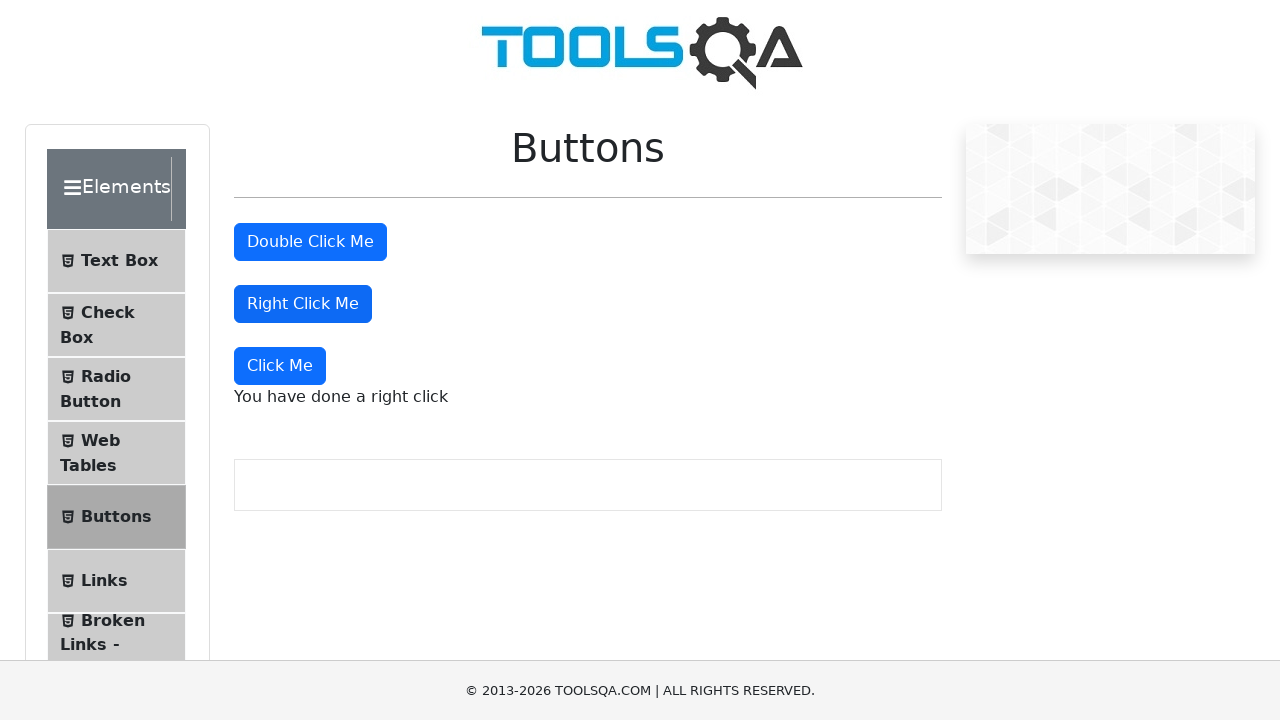

Verified right-click confirmation message appeared
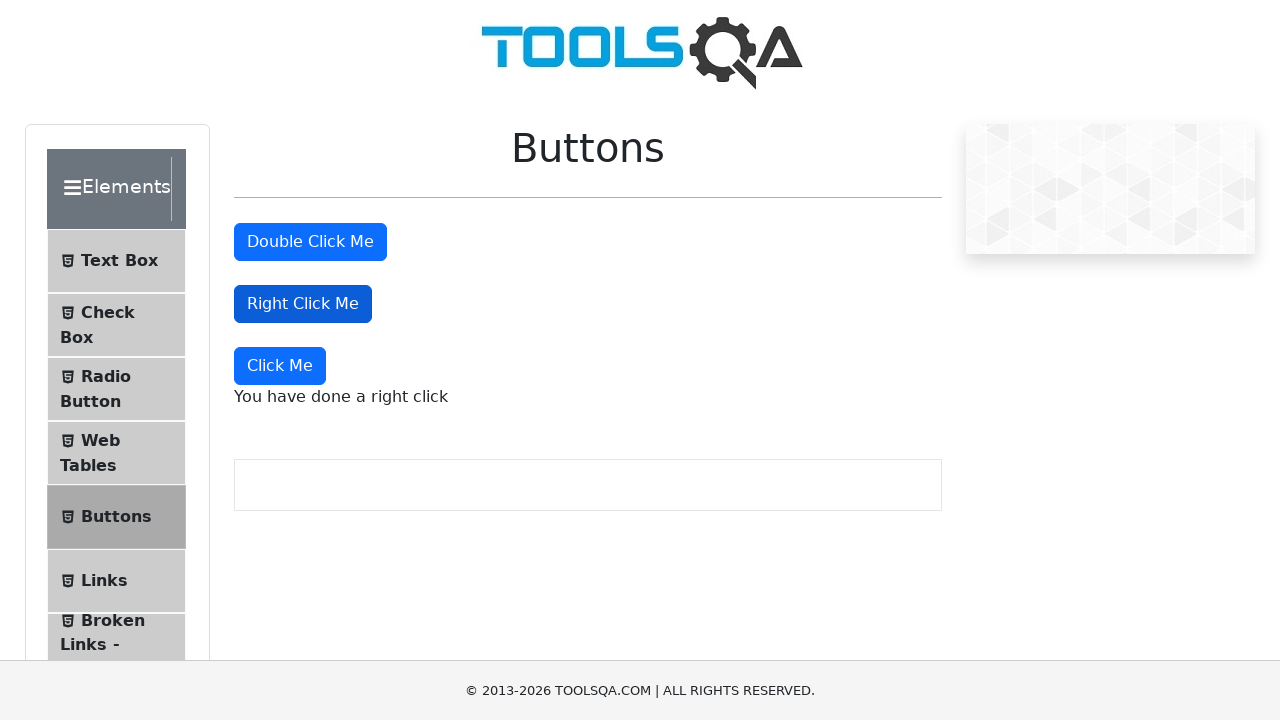

Reloaded the page
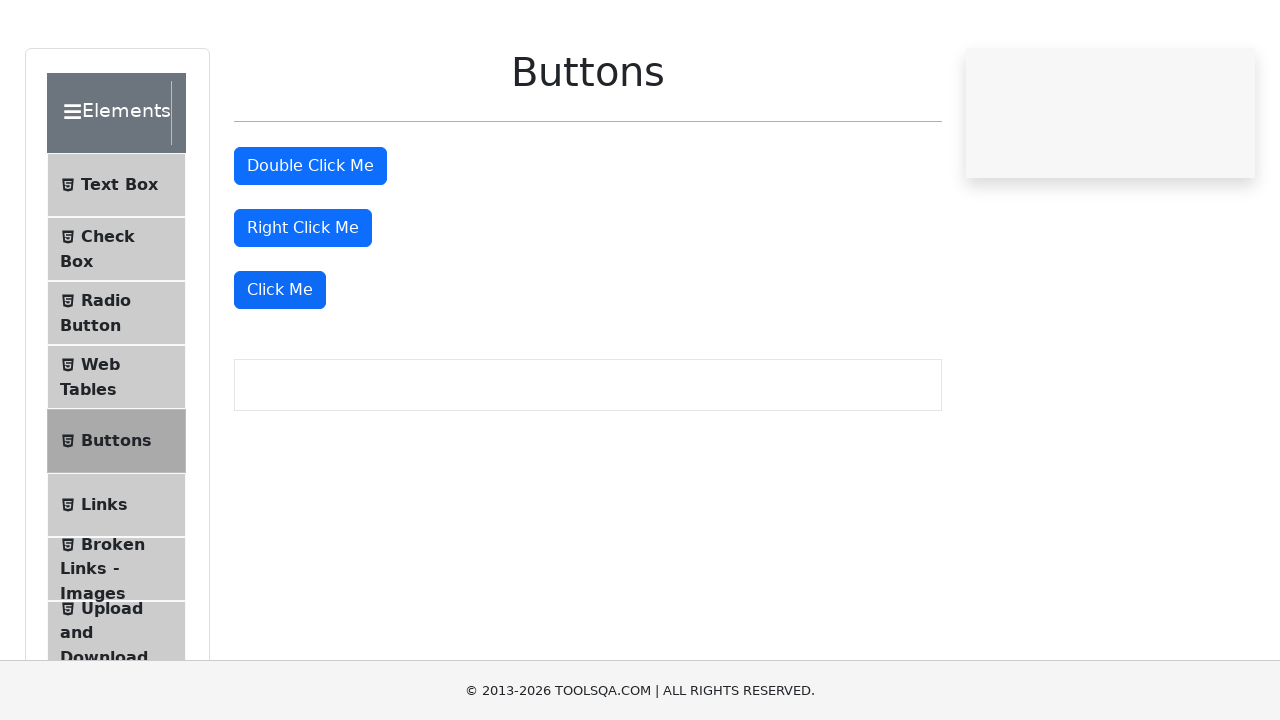

Located double-click button element
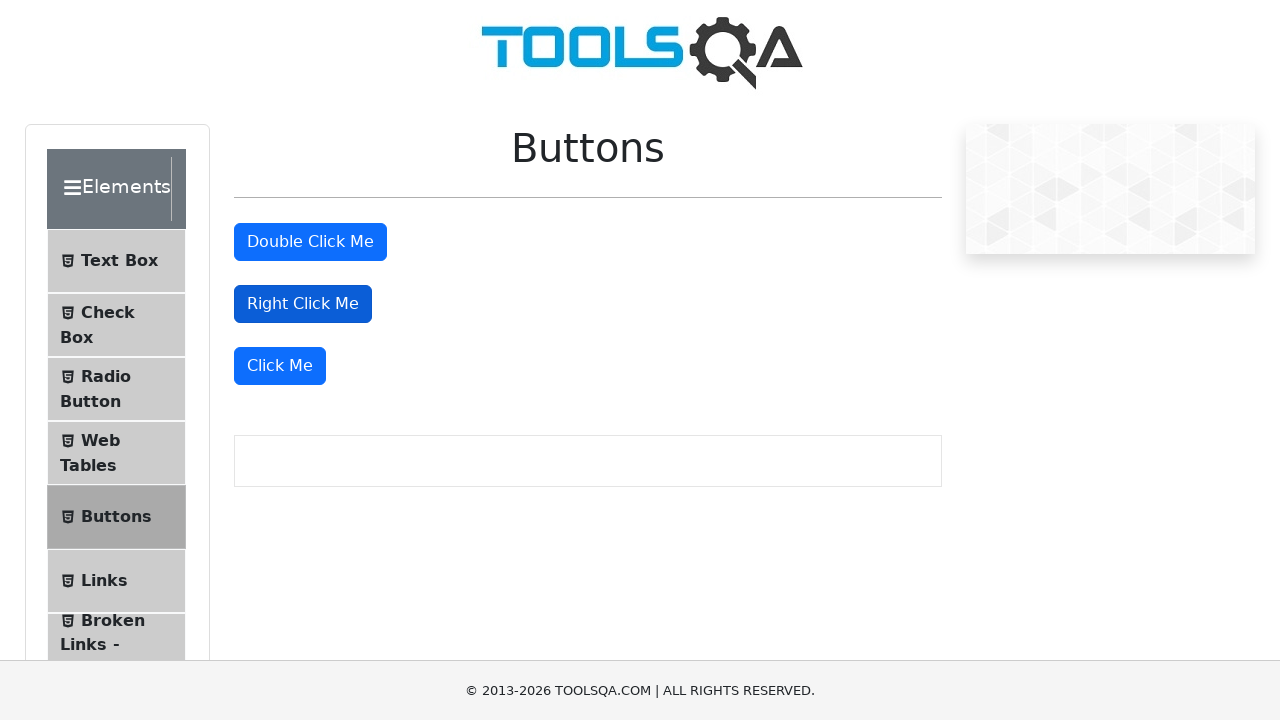

Performed double-click action on the button at (310, 242) on #doubleClickBtn
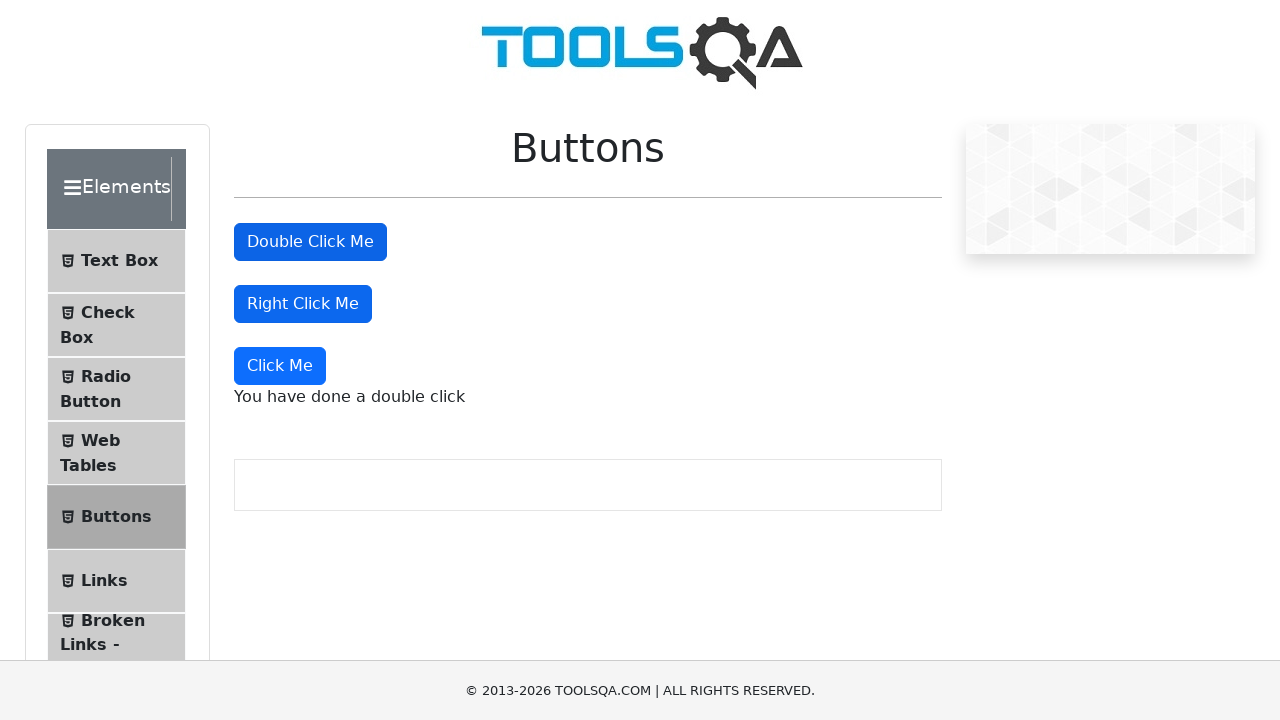

Verified double-click confirmation message appeared
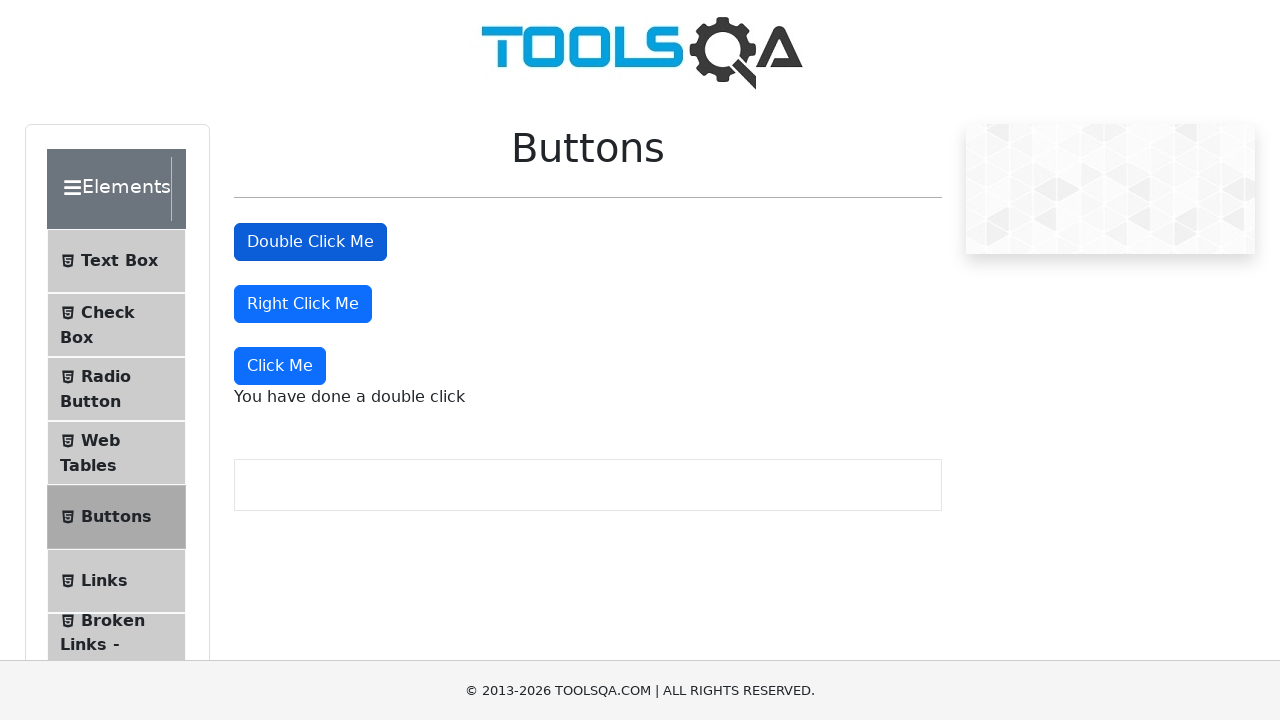

Reloaded the page
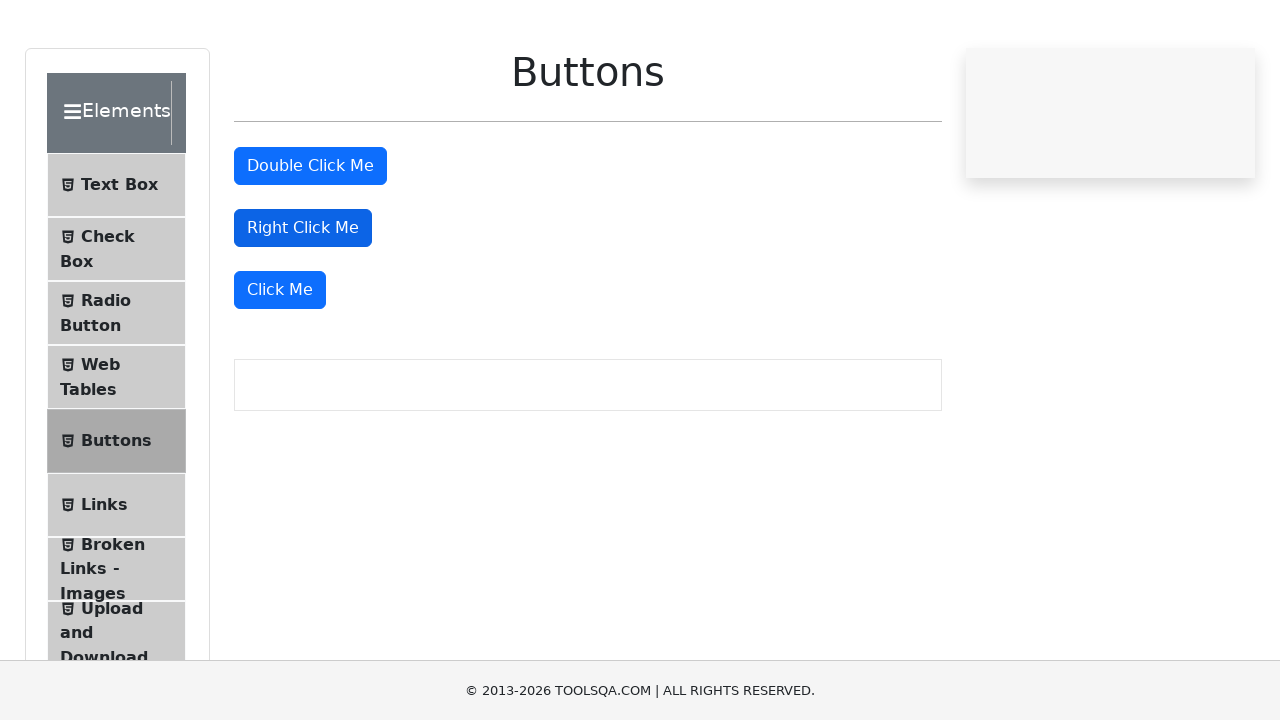

Navigated to GeeksforGeeks website
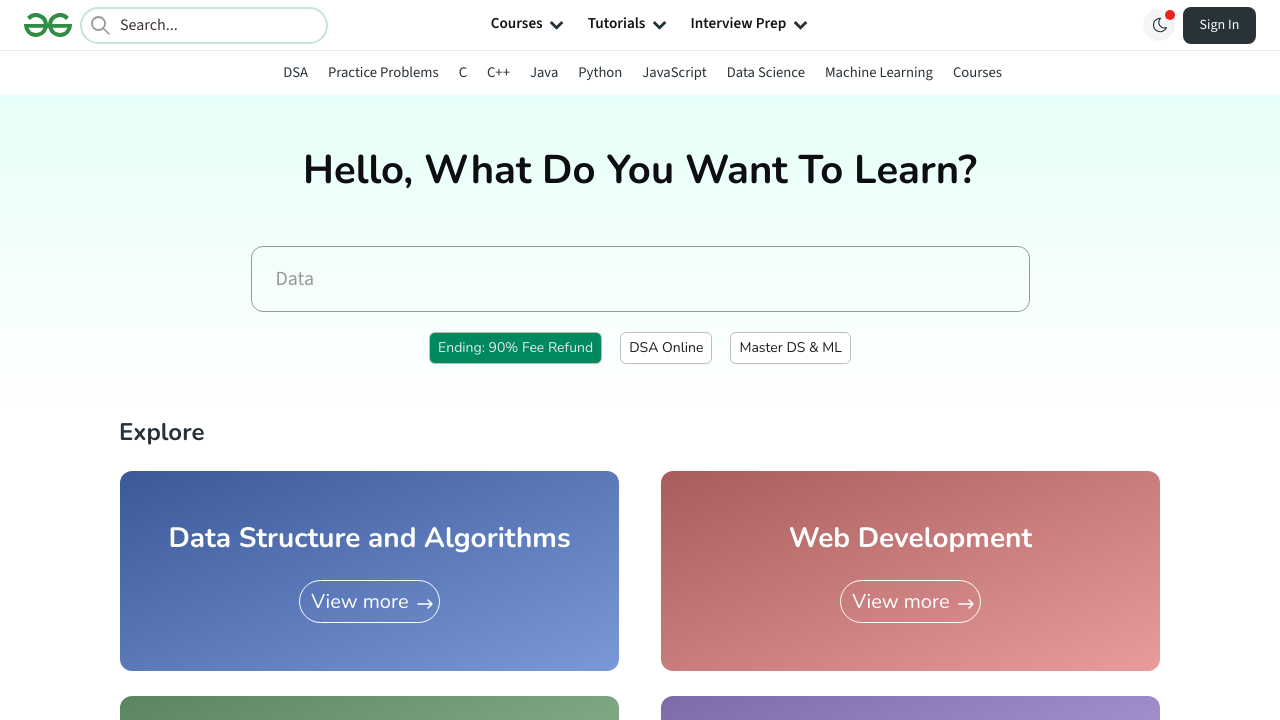

Located Courses navigation element
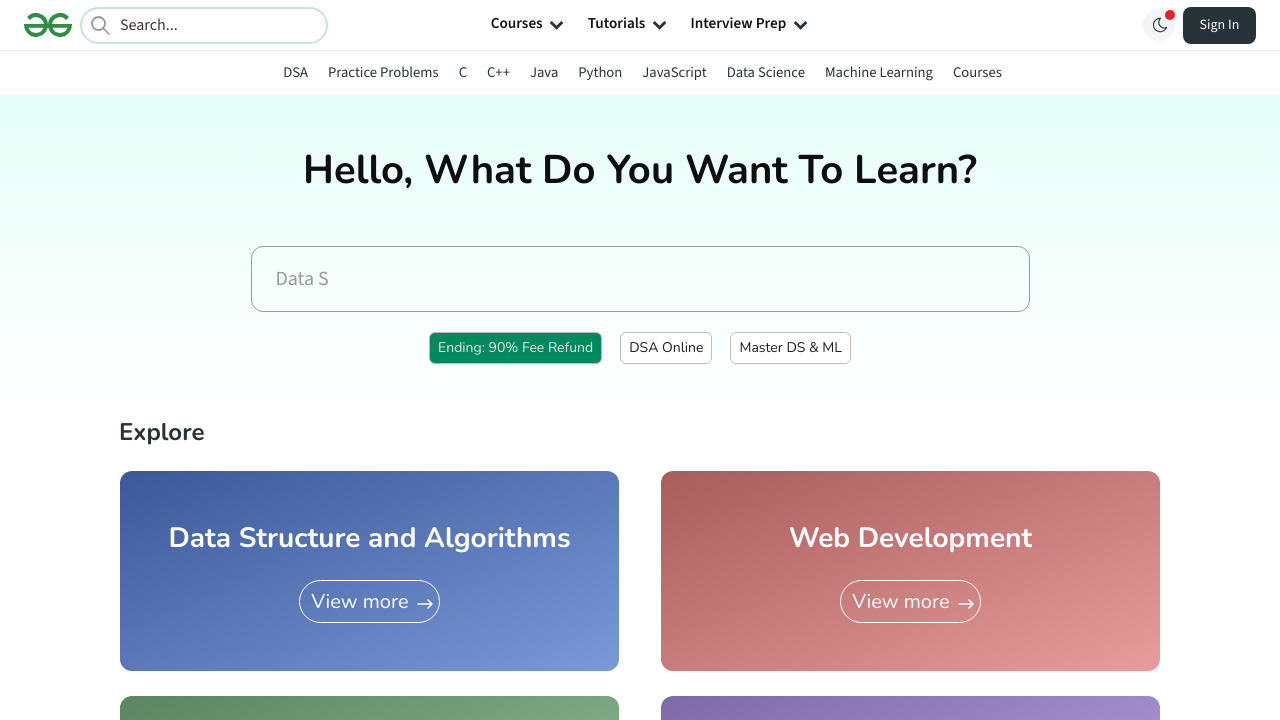

Performed mouse hover action on Courses element at (517, 25) on text=Courses >> nth=0
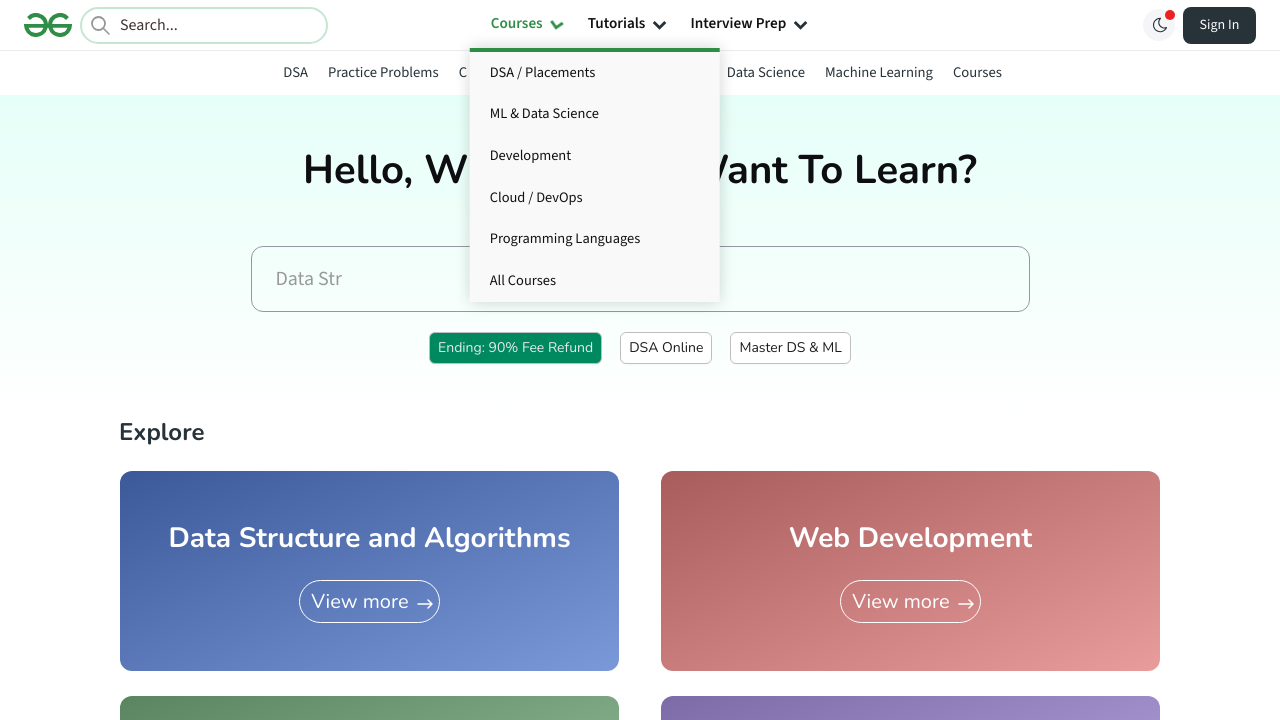

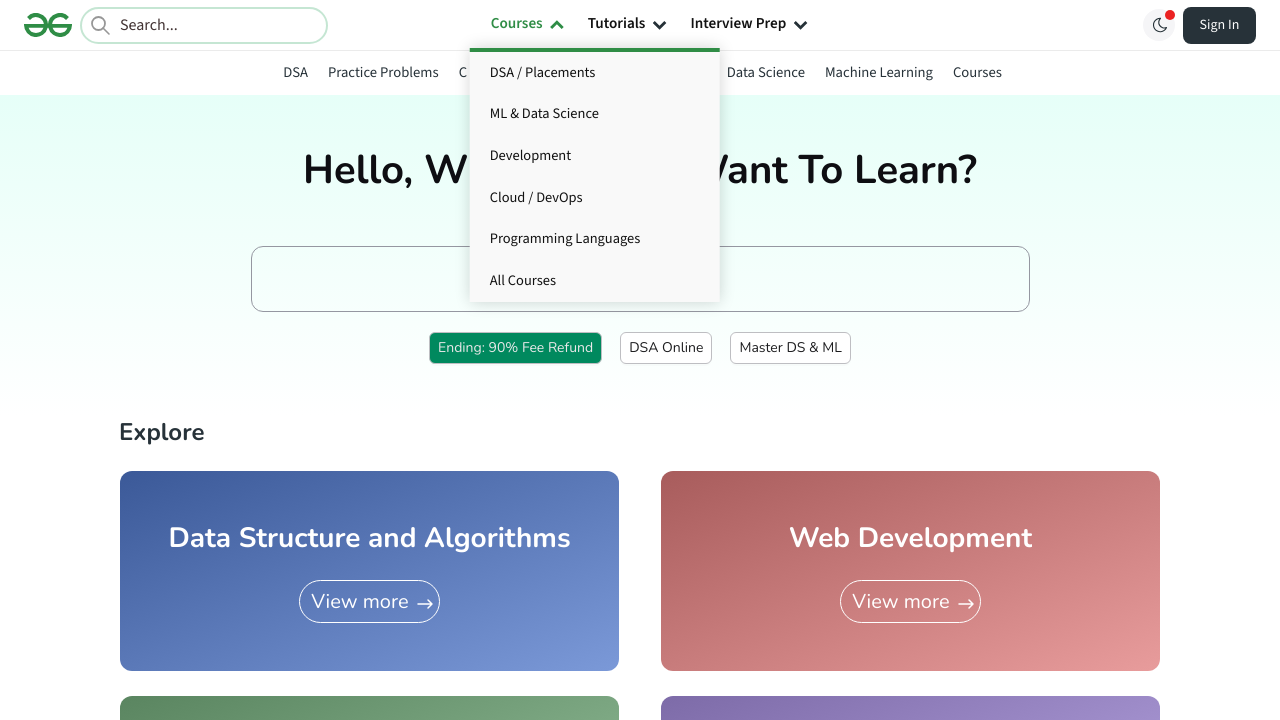